Tests a passenger selection dropdown by clicking to open it, incrementing the adult count twice, and closing the dropdown

Starting URL: https://rahulshettyacademy.com/dropdownsPractise/

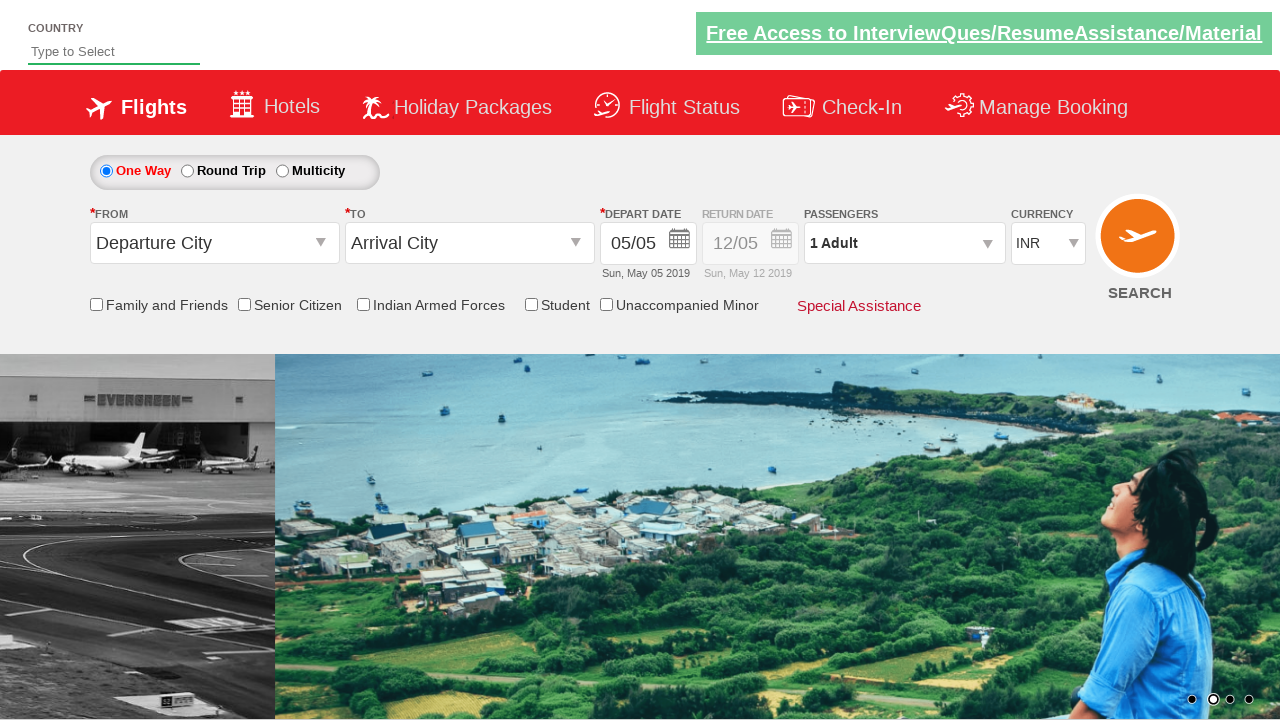

Clicked to open passenger selection dropdown at (904, 243) on #divpaxinfo
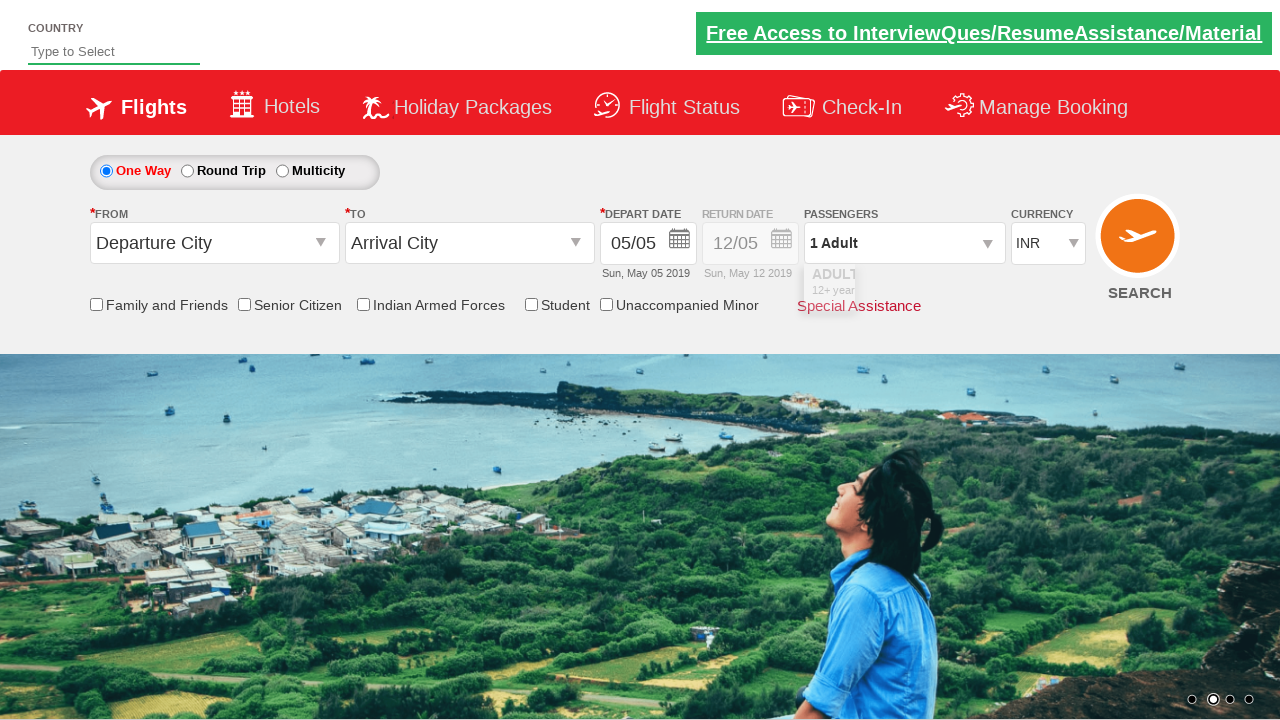

Waited for dropdown to be ready
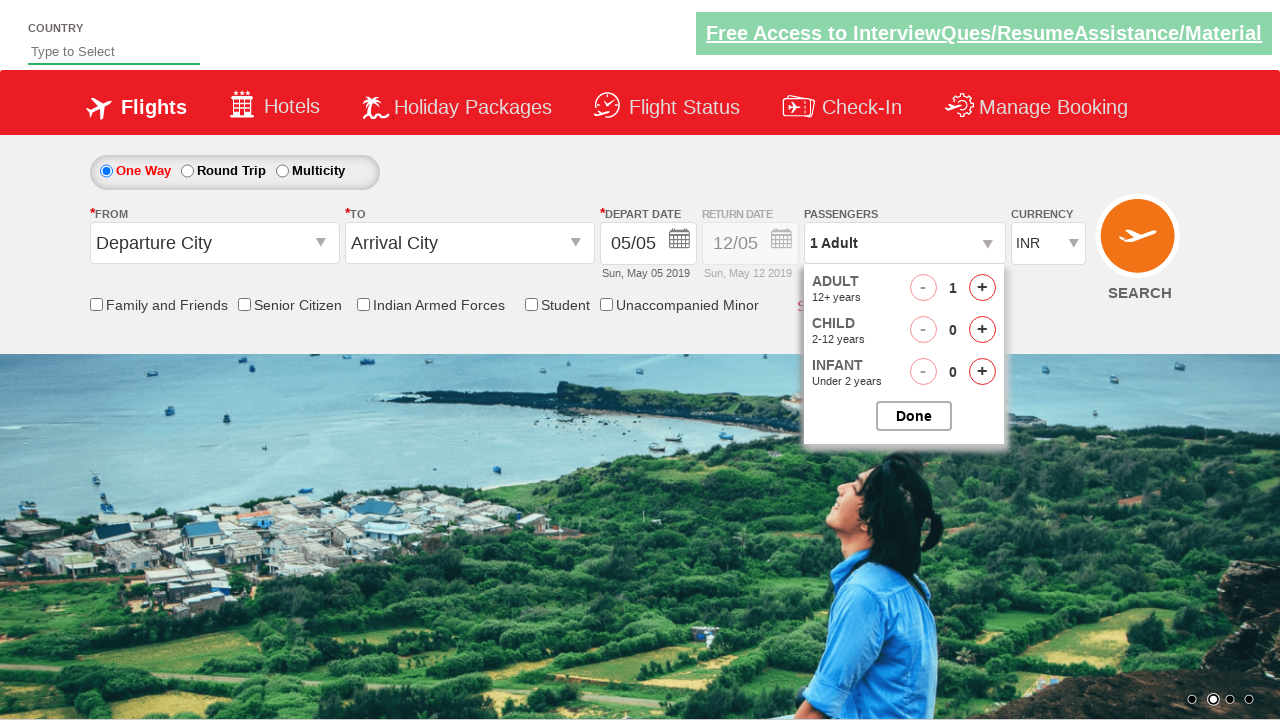

Retrieved initial passenger info text: 1 Adult
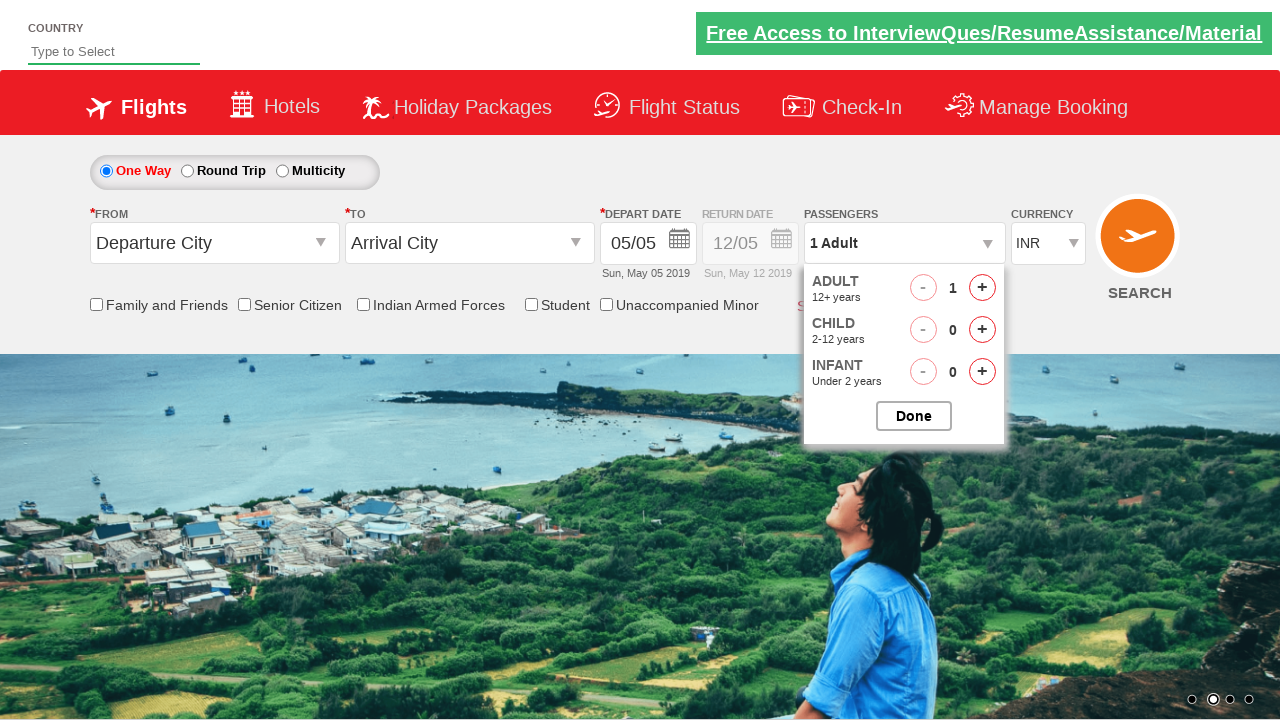

Clicked increment adult button (iteration 1 of 2) at (982, 288) on #hrefIncAdt
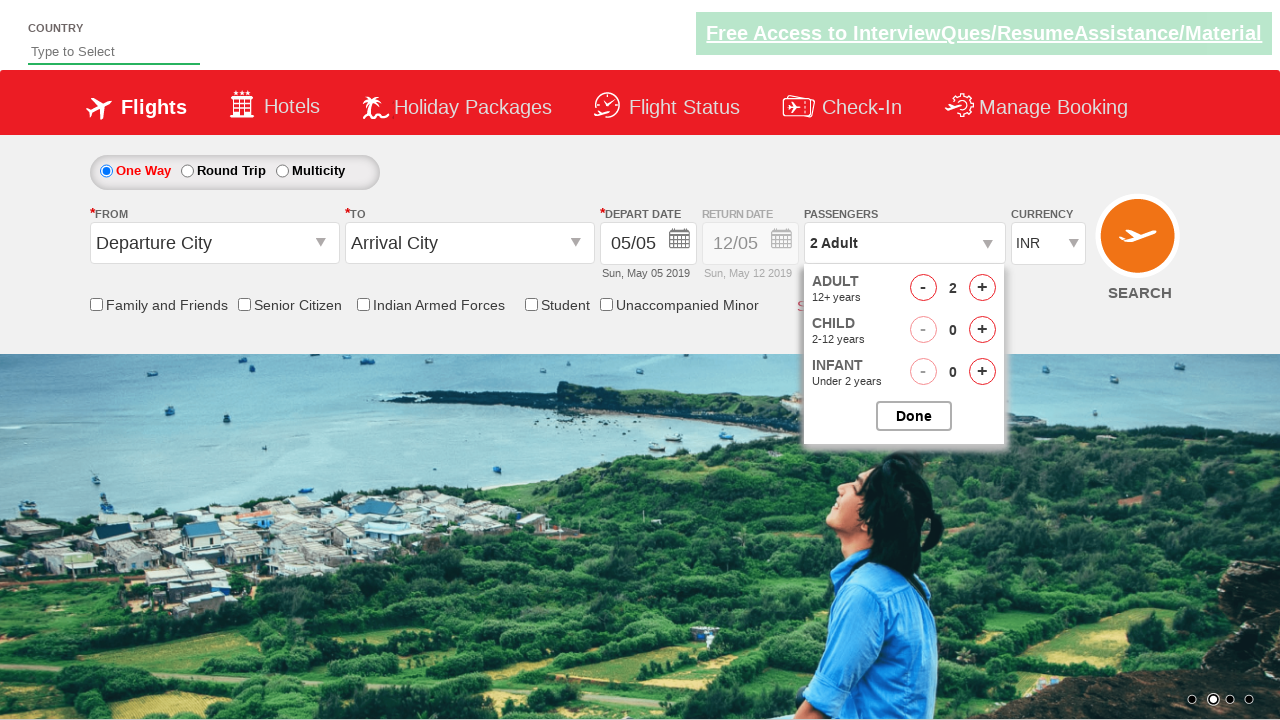

Clicked increment adult button (iteration 2 of 2) at (982, 288) on #hrefIncAdt
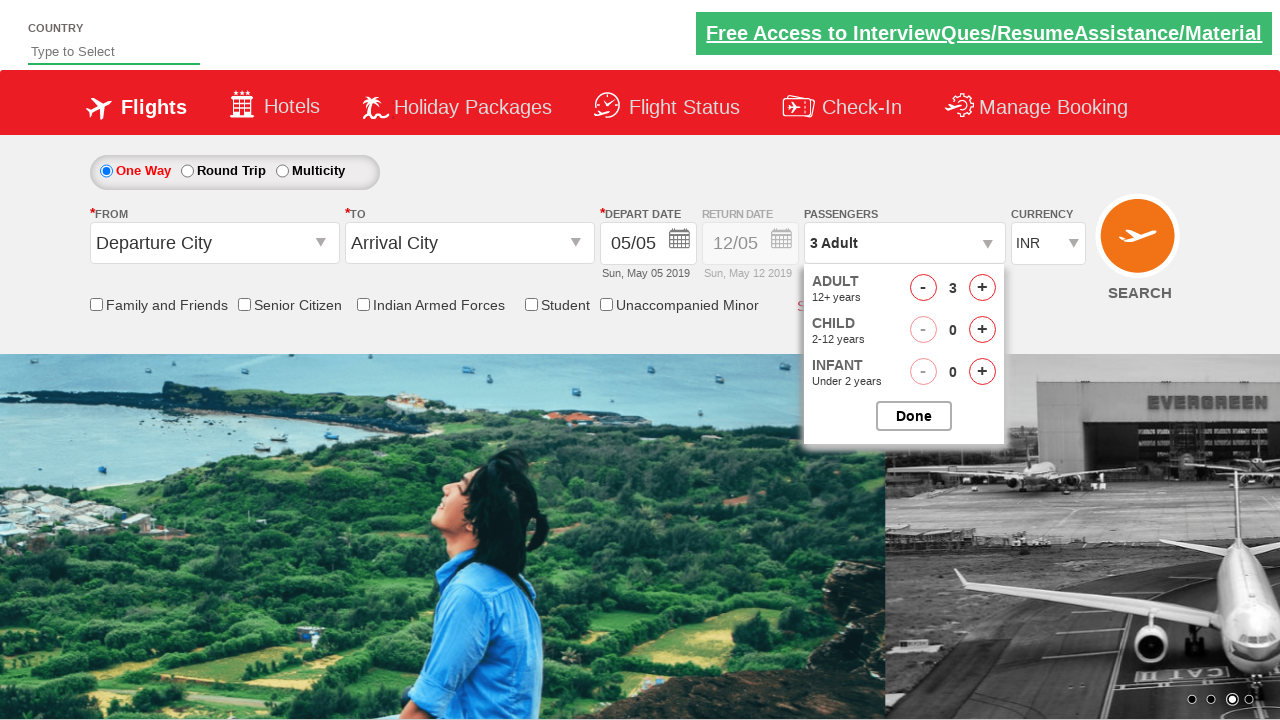

Closed the passenger options dropdown at (914, 416) on #btnclosepaxoption
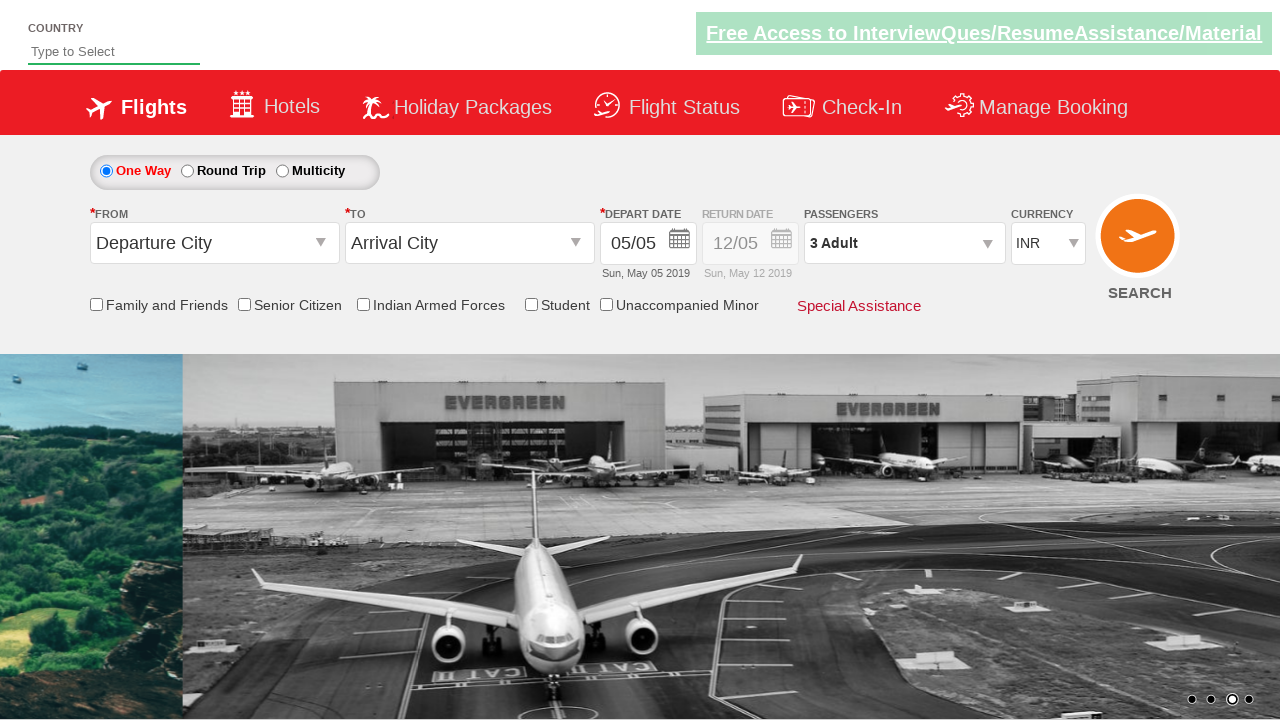

Retrieved updated passenger info text: 3 Adult
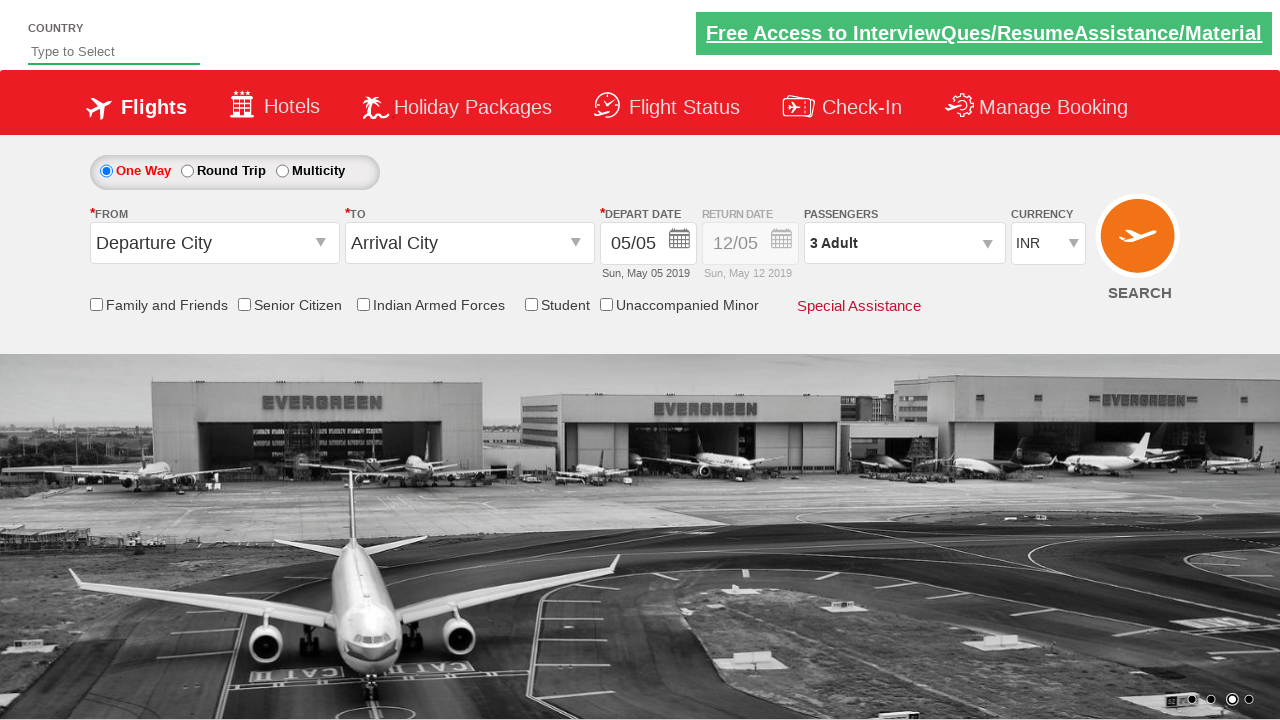

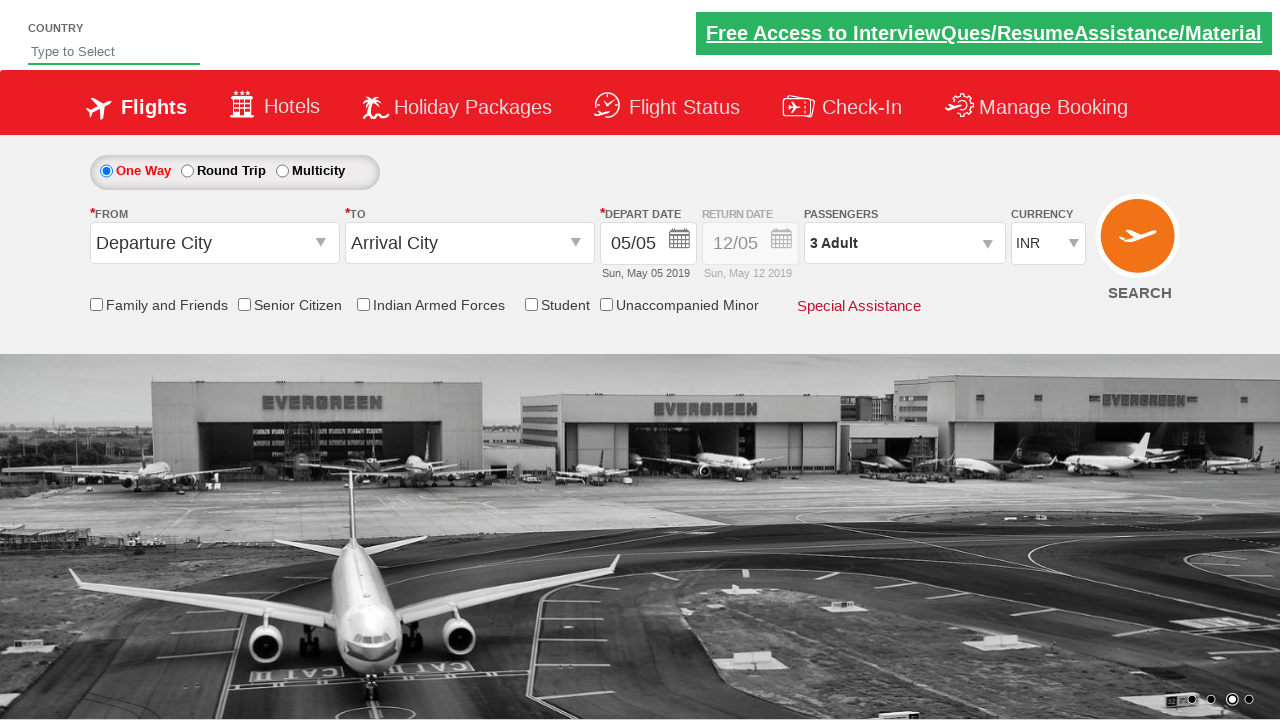